Tests keyboard actions including typing text, selecting all with Ctrl+A, copying with Ctrl+C, tabbing to another field, and pasting with Ctrl+V on a text comparison tool

Starting URL: https://gotranscript.com/text-compare

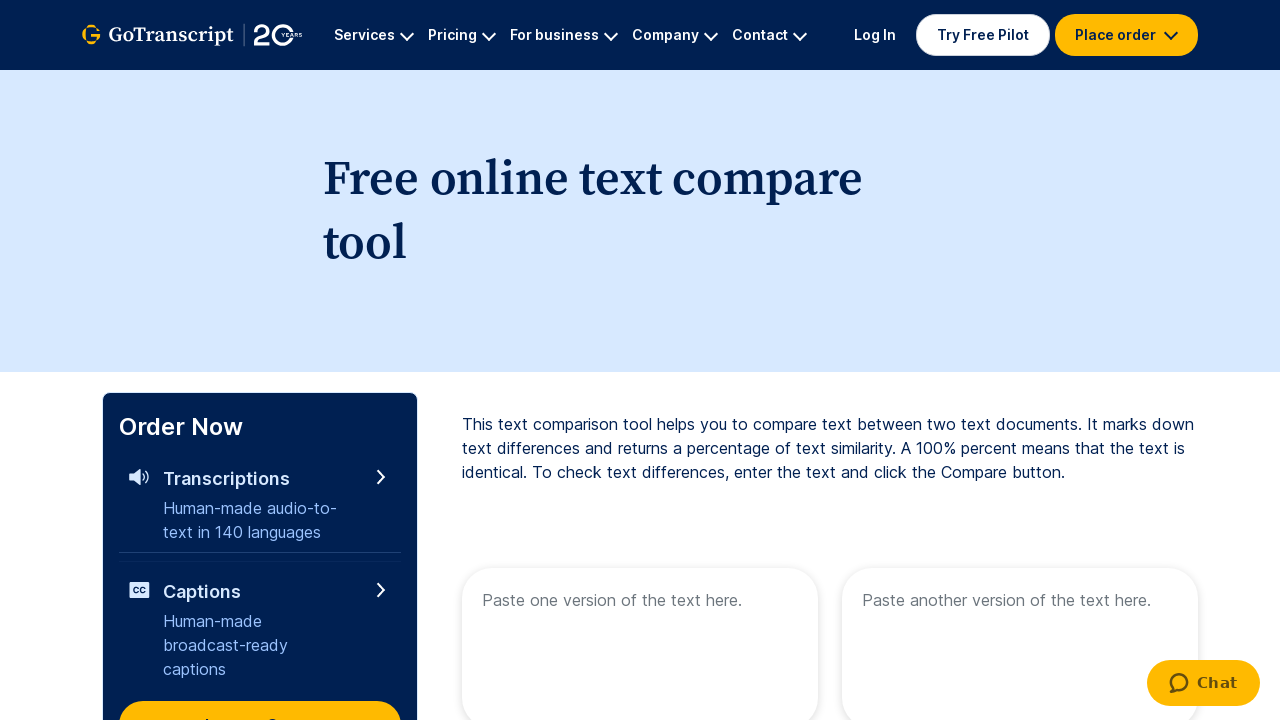

Typed 'welcome to automation' into the first text area on [name='text1']
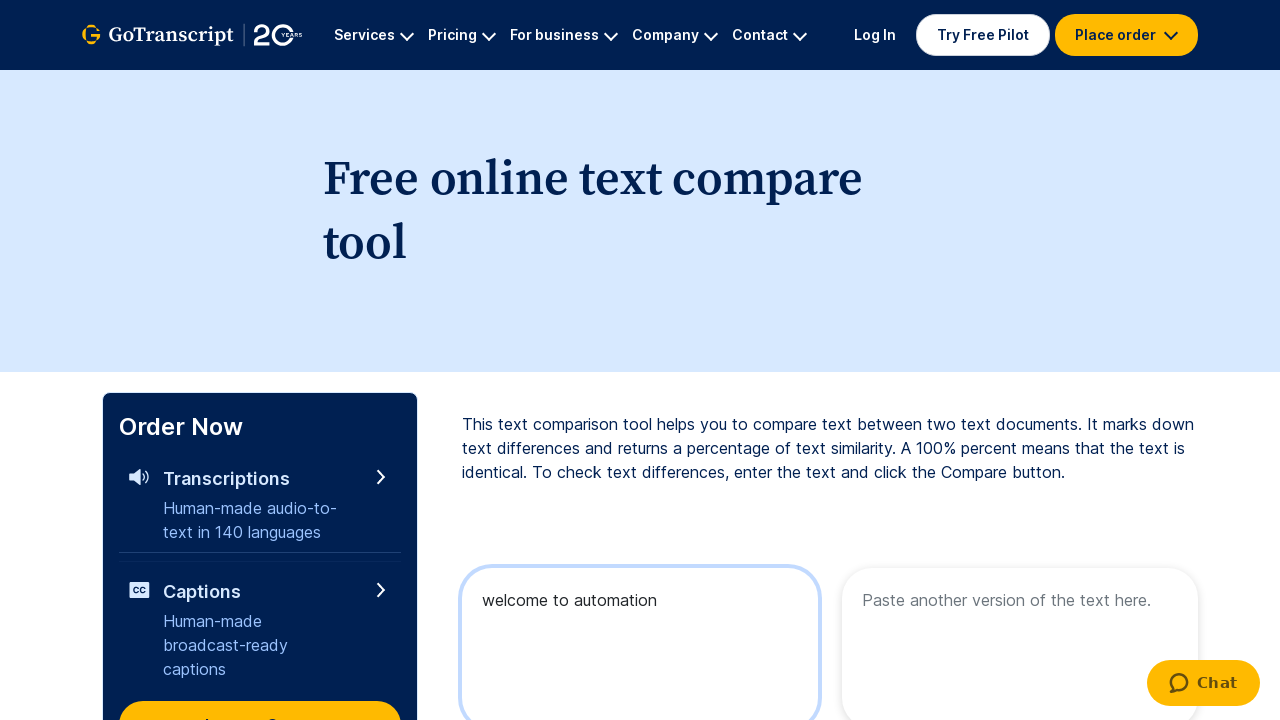

Selected all text with Ctrl+A
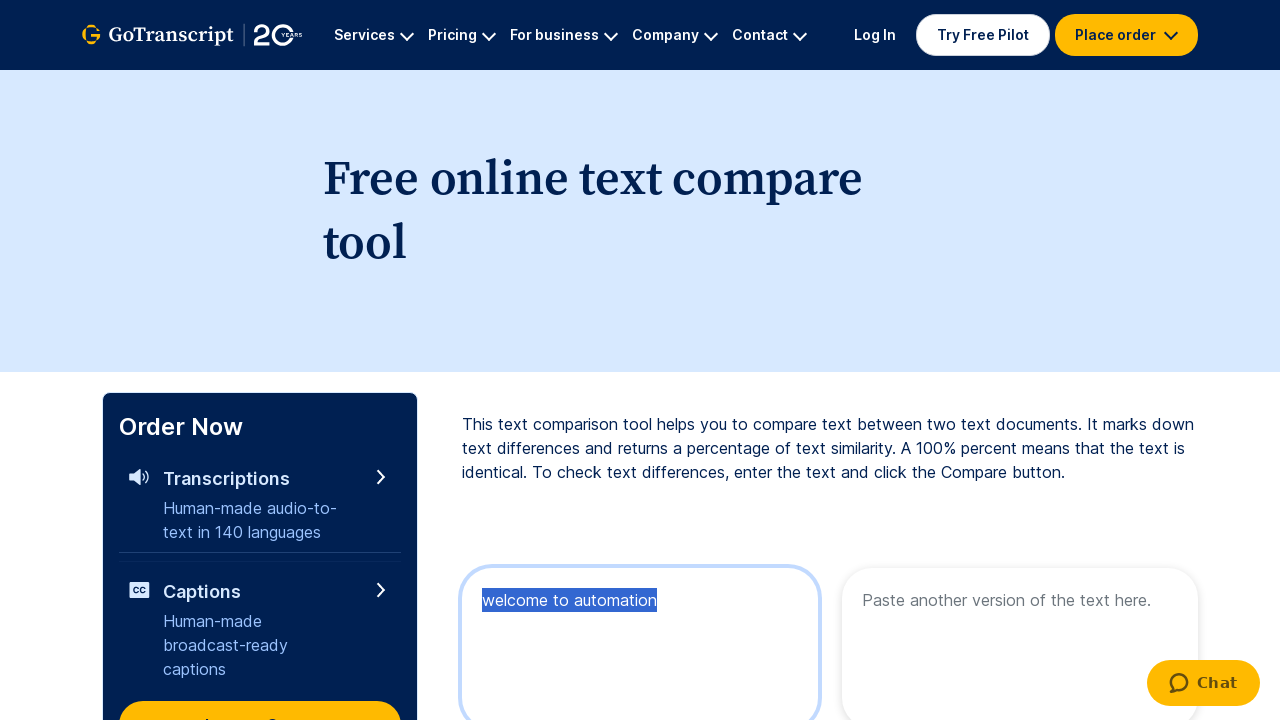

Copied selected text with Ctrl+C
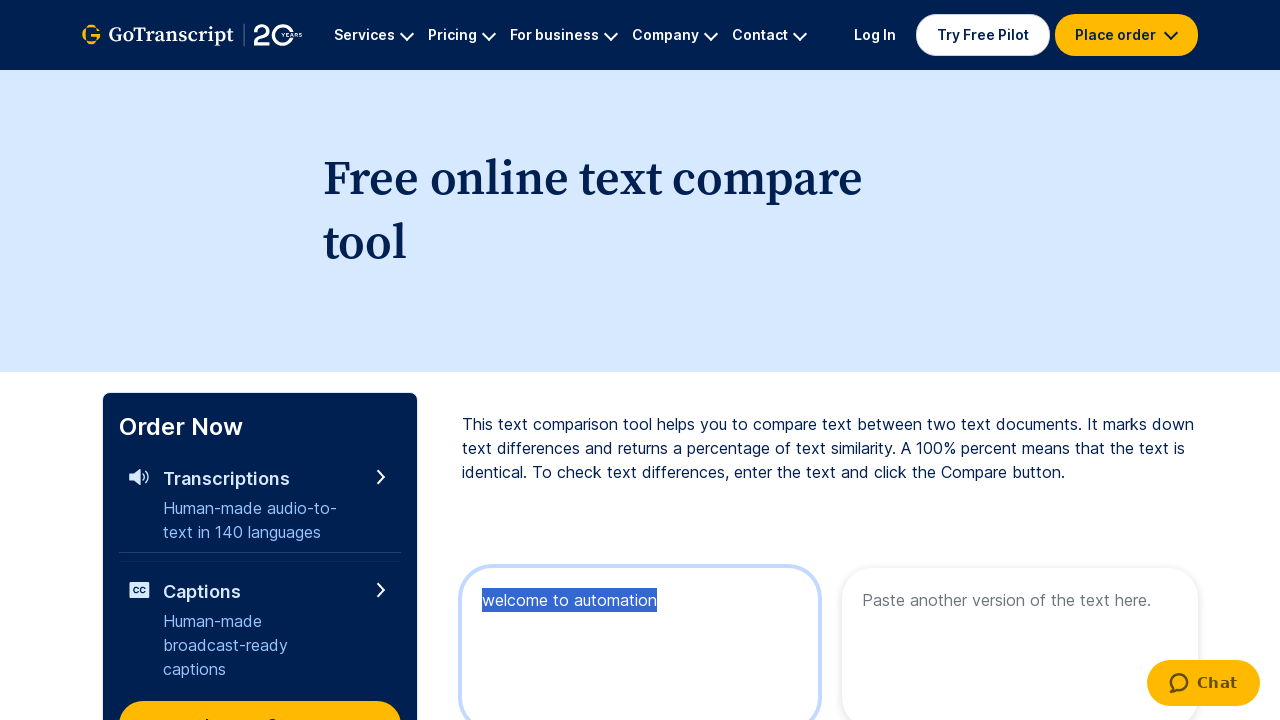

Tabbed to the next field
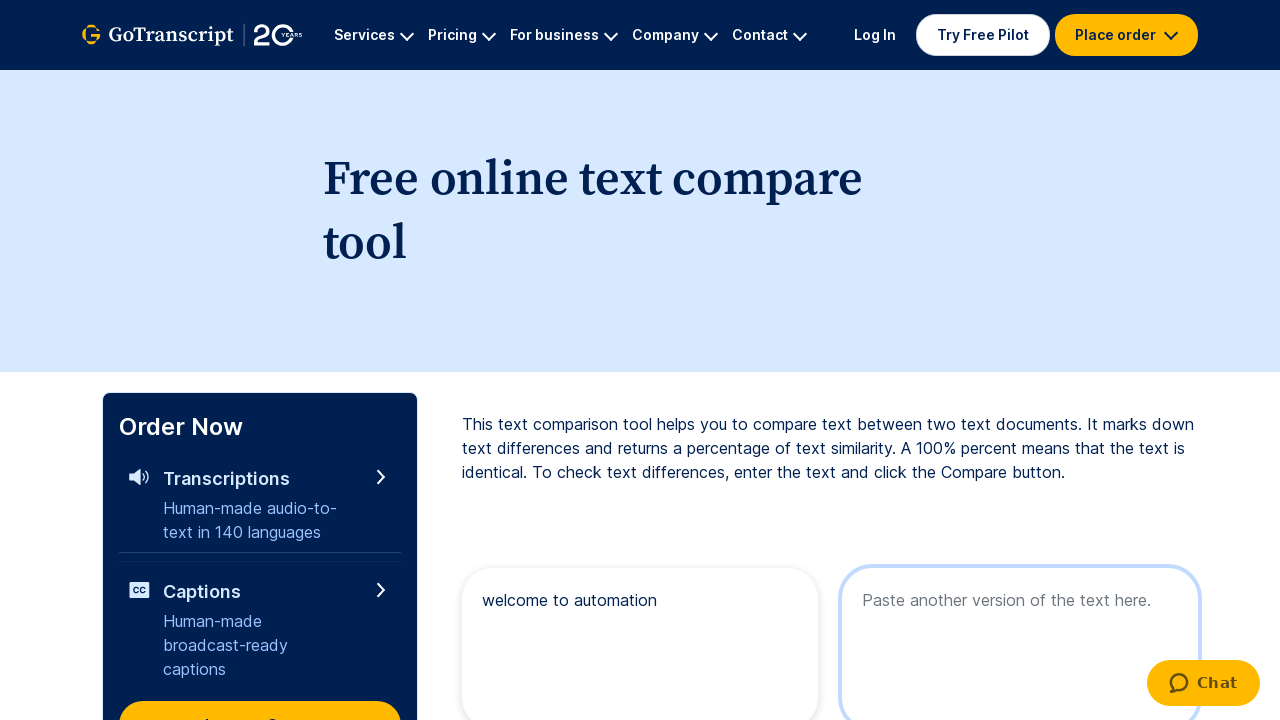

Pasted text with Ctrl+V into the second field
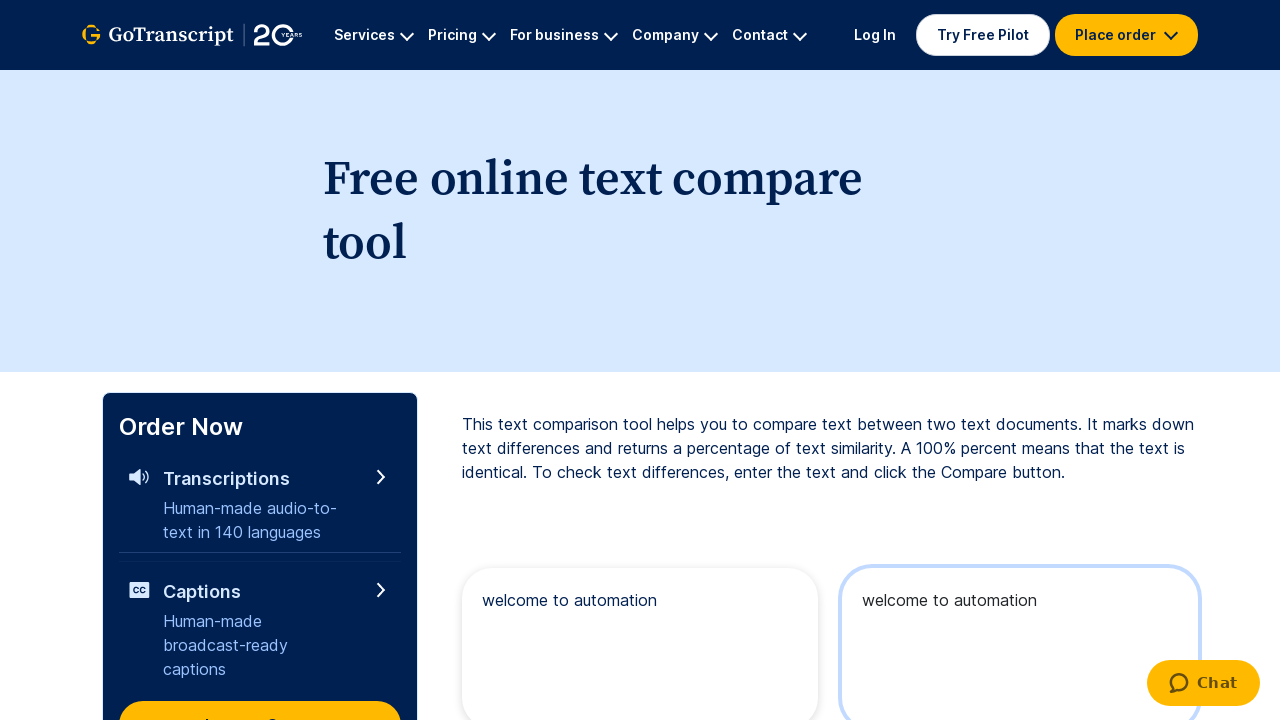

Waited 2 seconds for action to complete
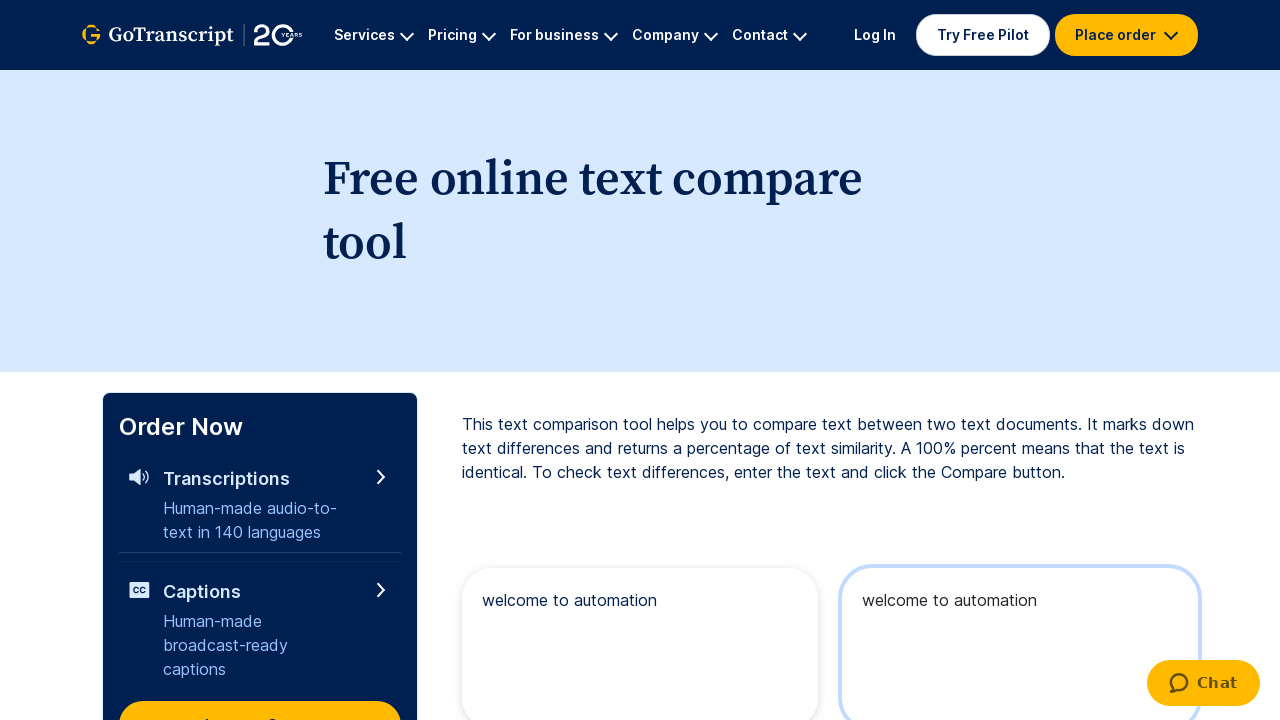

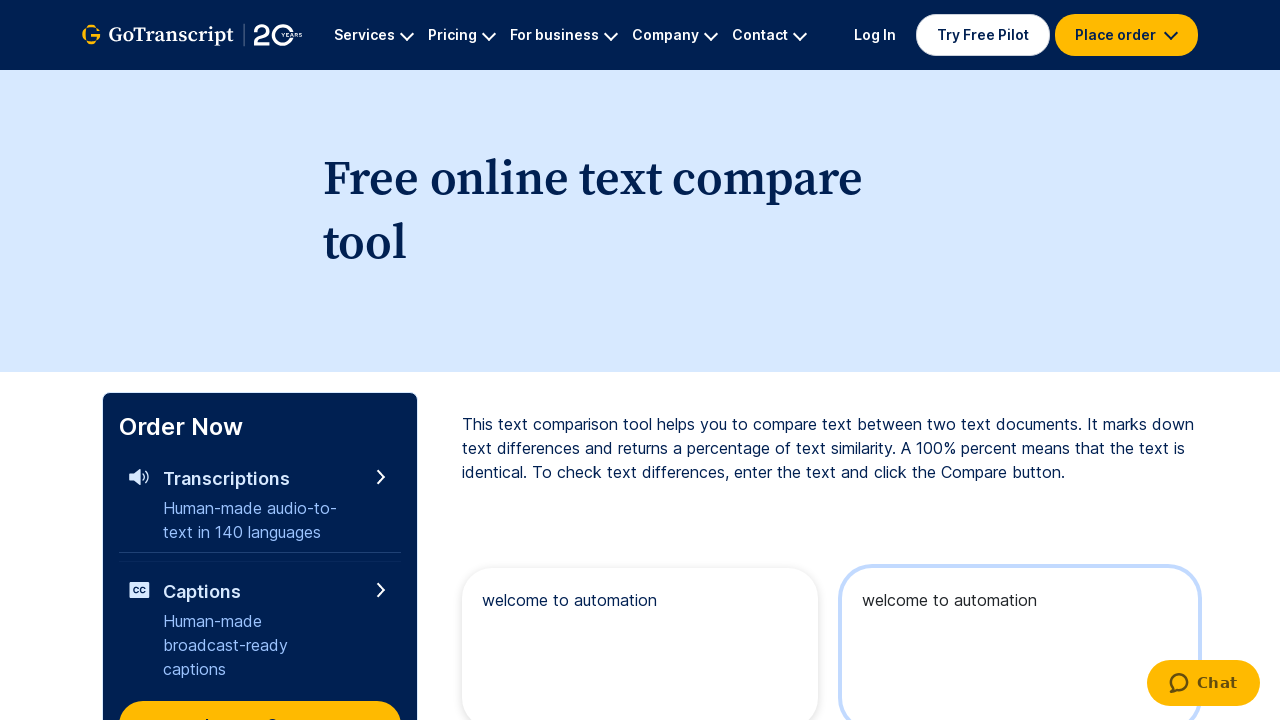